Tests selecting a radio button element on the automation sandbox page

Starting URL: https://thefreerangetester.github.io/sandbox-automation-testing/

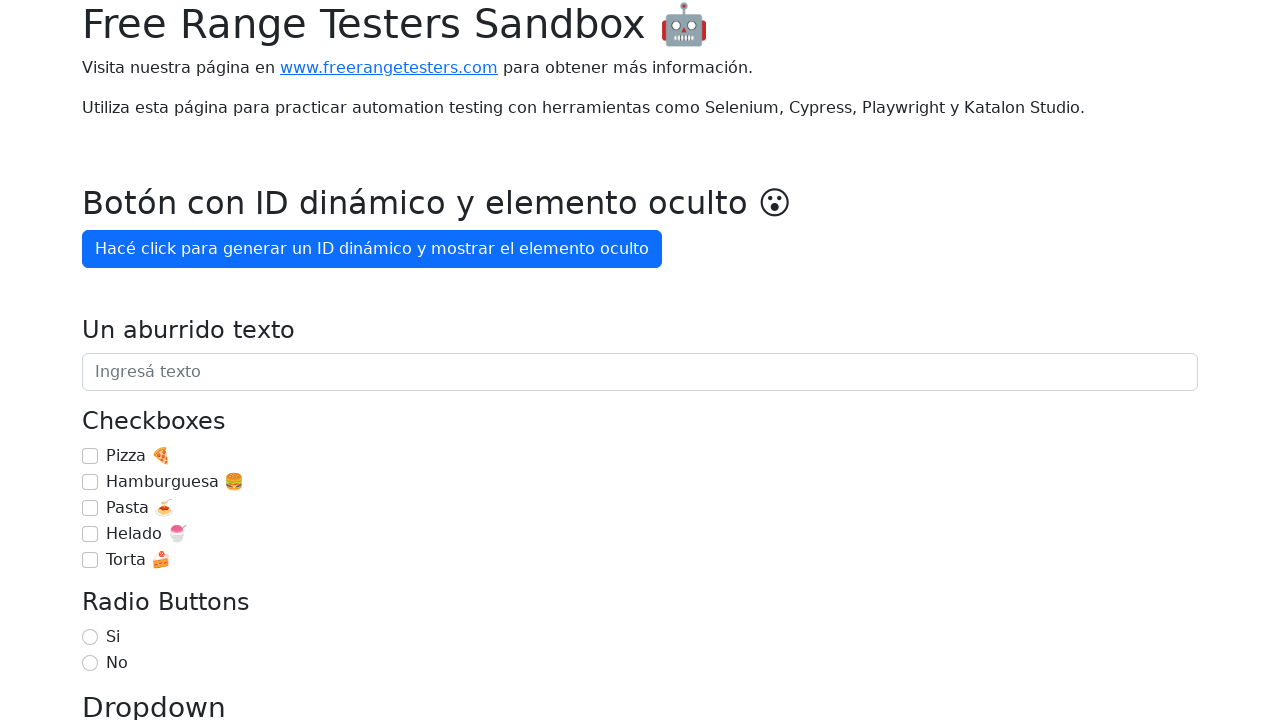

Located the 'No' radio button element
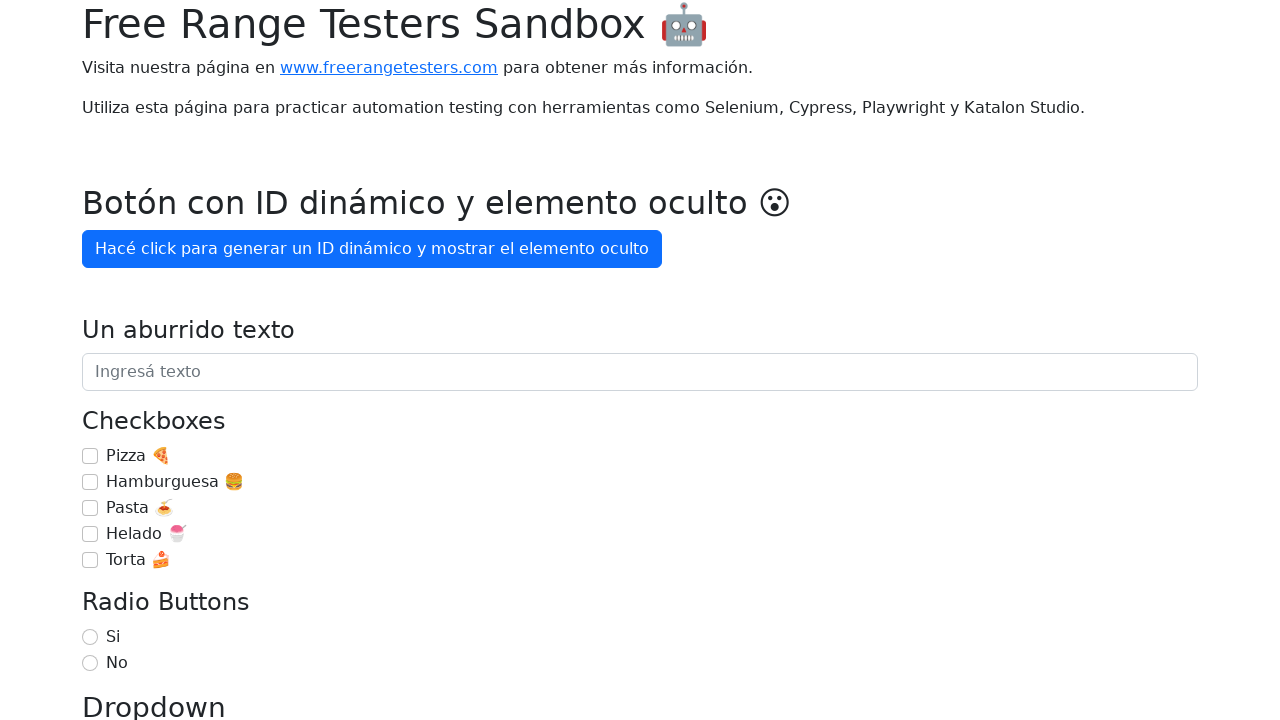

Selected the 'No' radio button at (90, 663) on internal:label="No"i
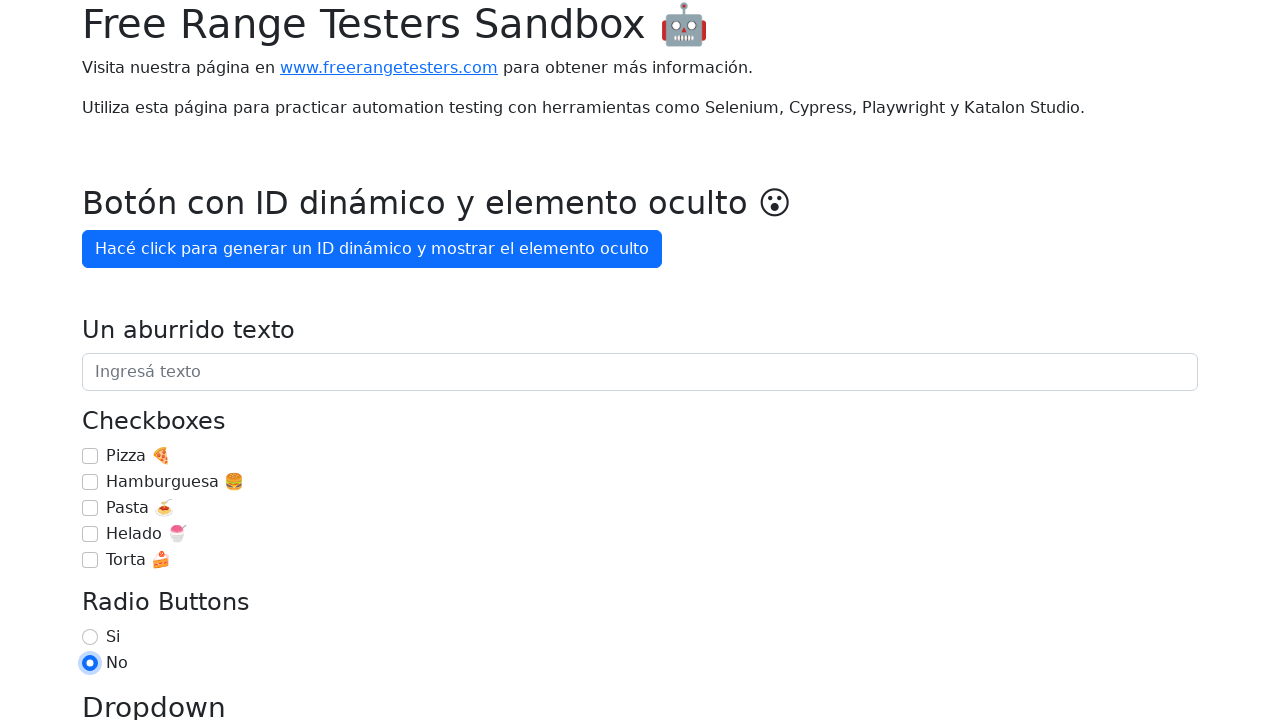

Verified that the 'No' radio button is checked
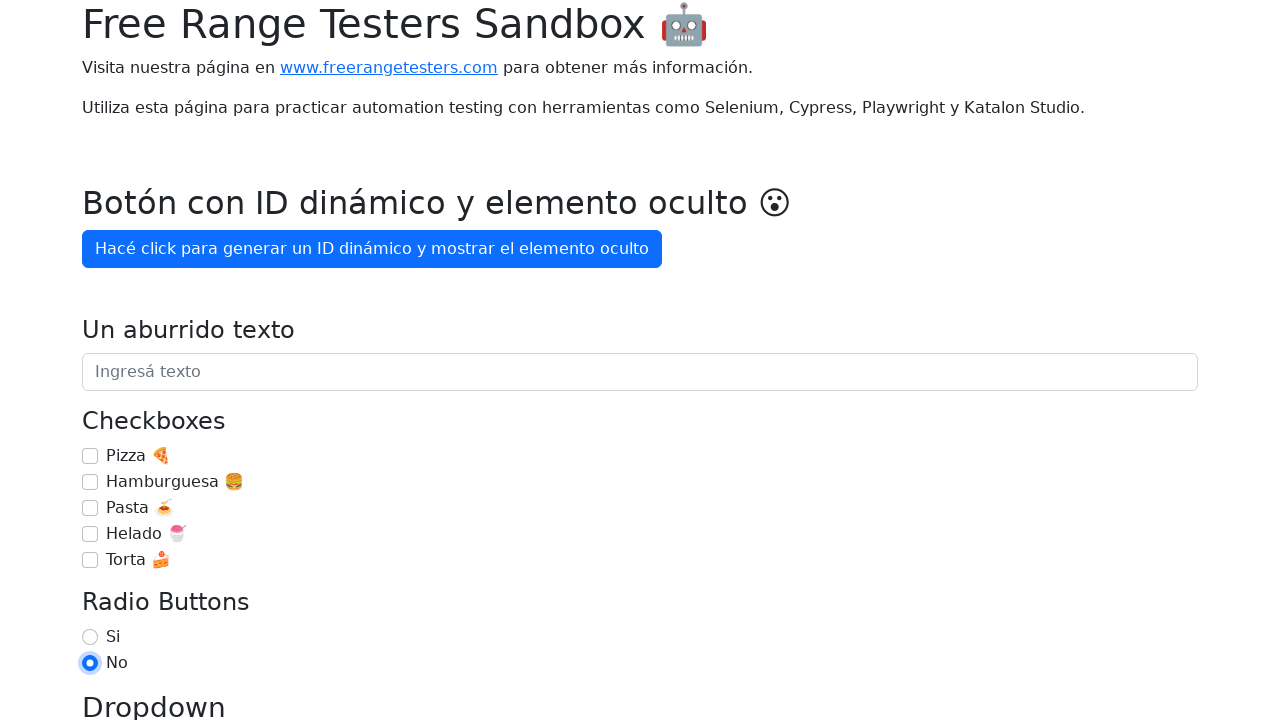

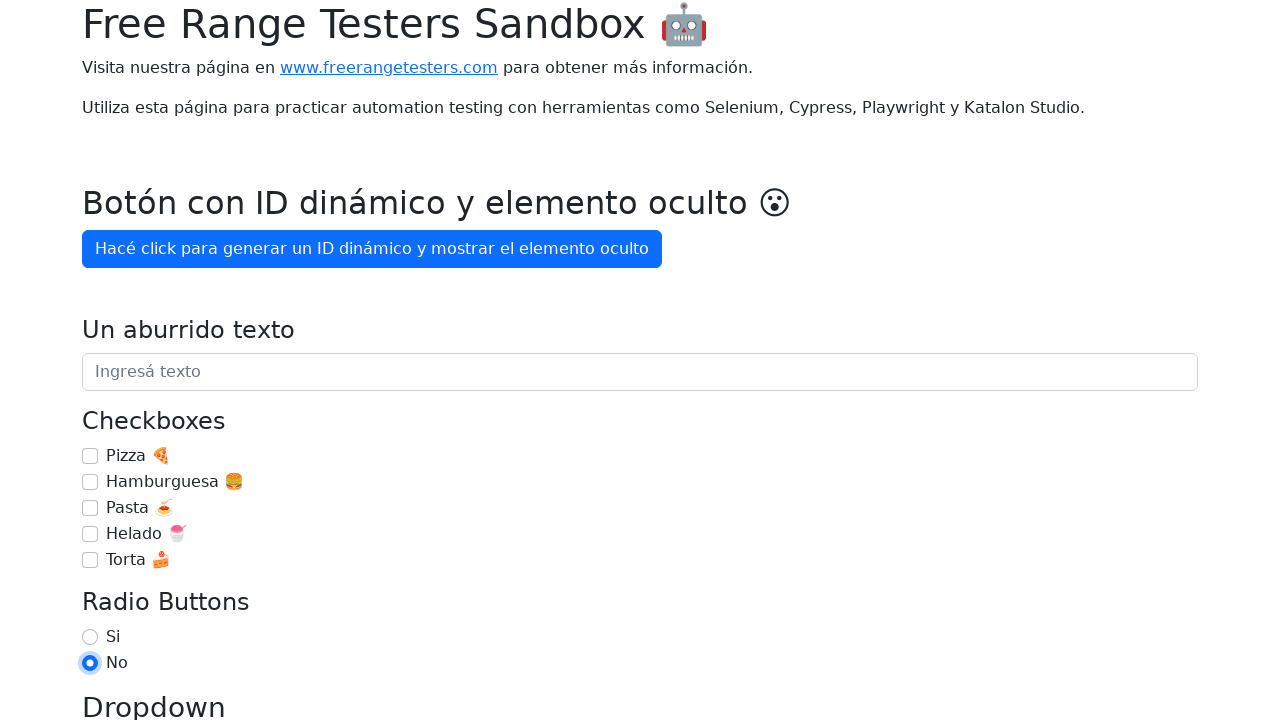